Tests an editable/searchable dropdown by clicking on the search input and selecting different country options.

Starting URL: https://react.semantic-ui.com/maximize/dropdown-example-search-selection/

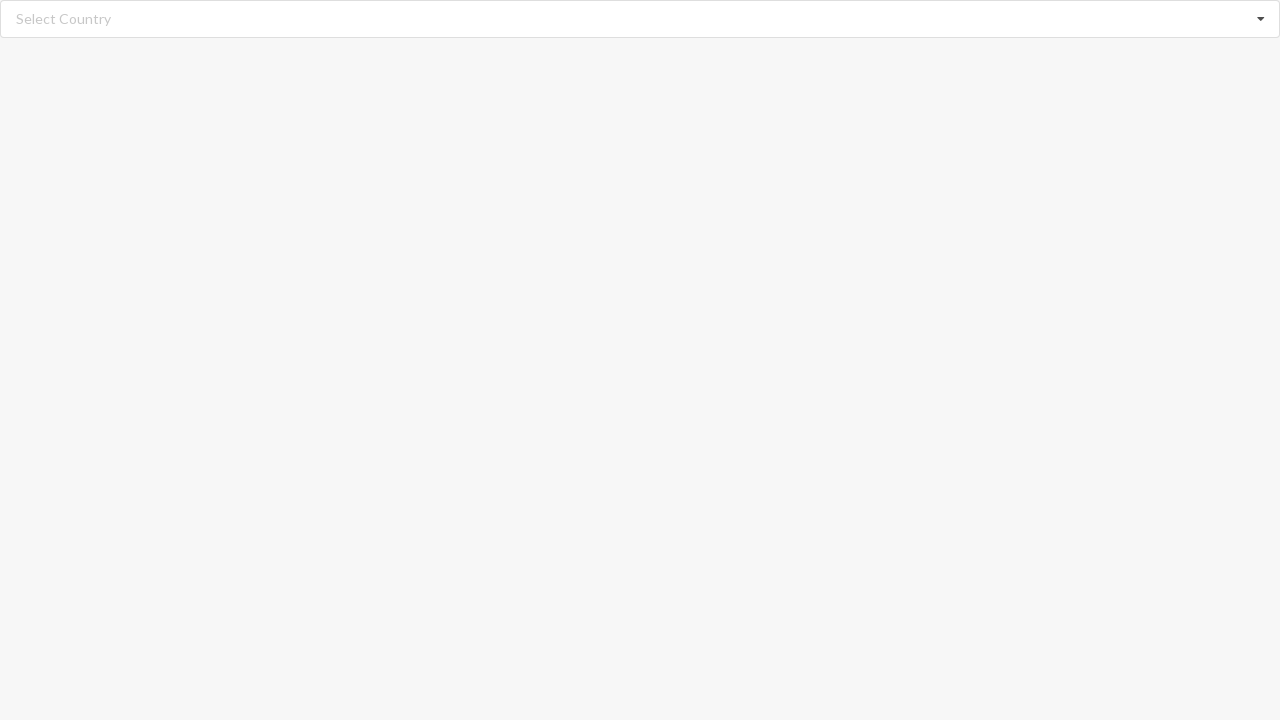

Clicked on search input to open dropdown at (641, 19) on input.search
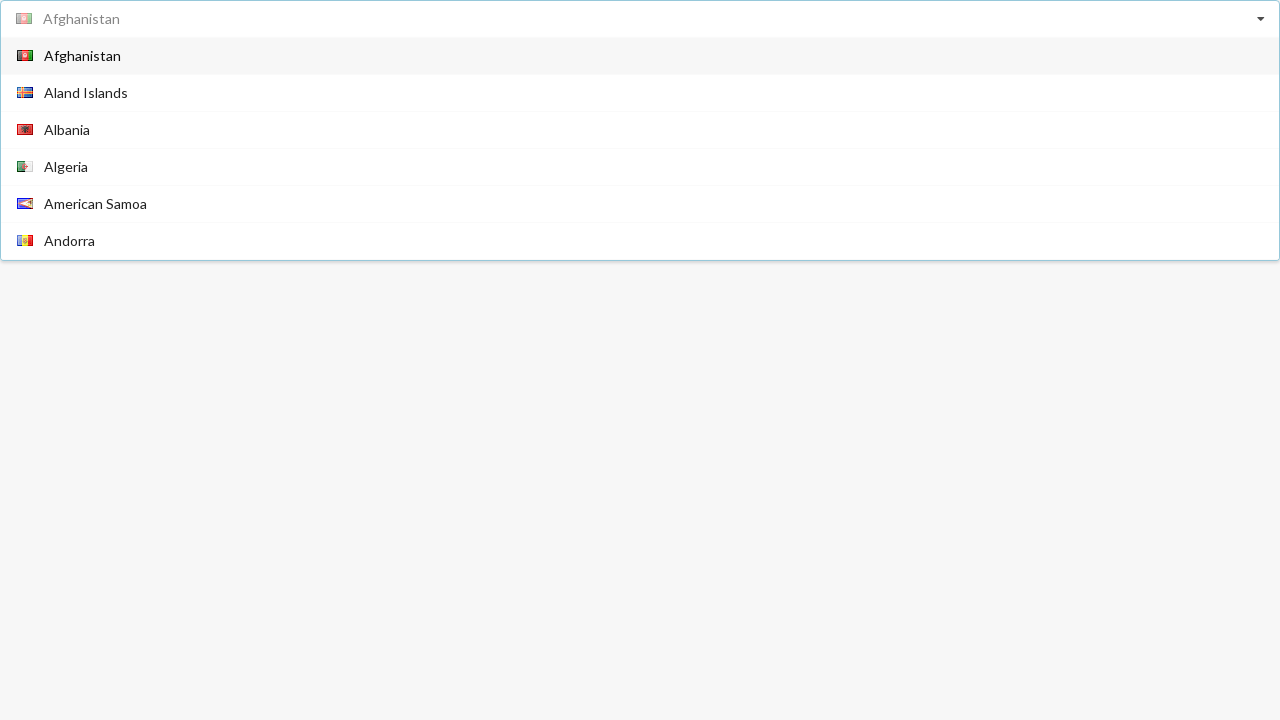

Dropdown items loaded
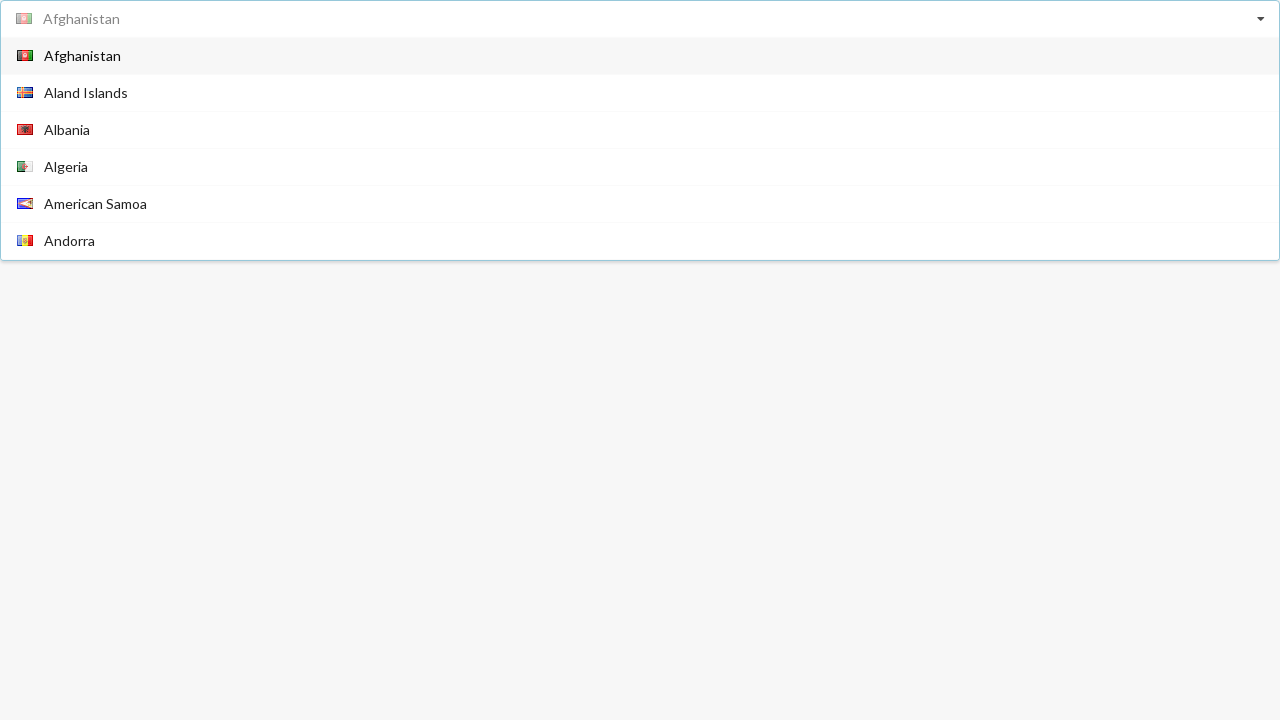

Selected 'Algeria' from dropdown at (66, 166) on div.item span:has-text('Algeria')
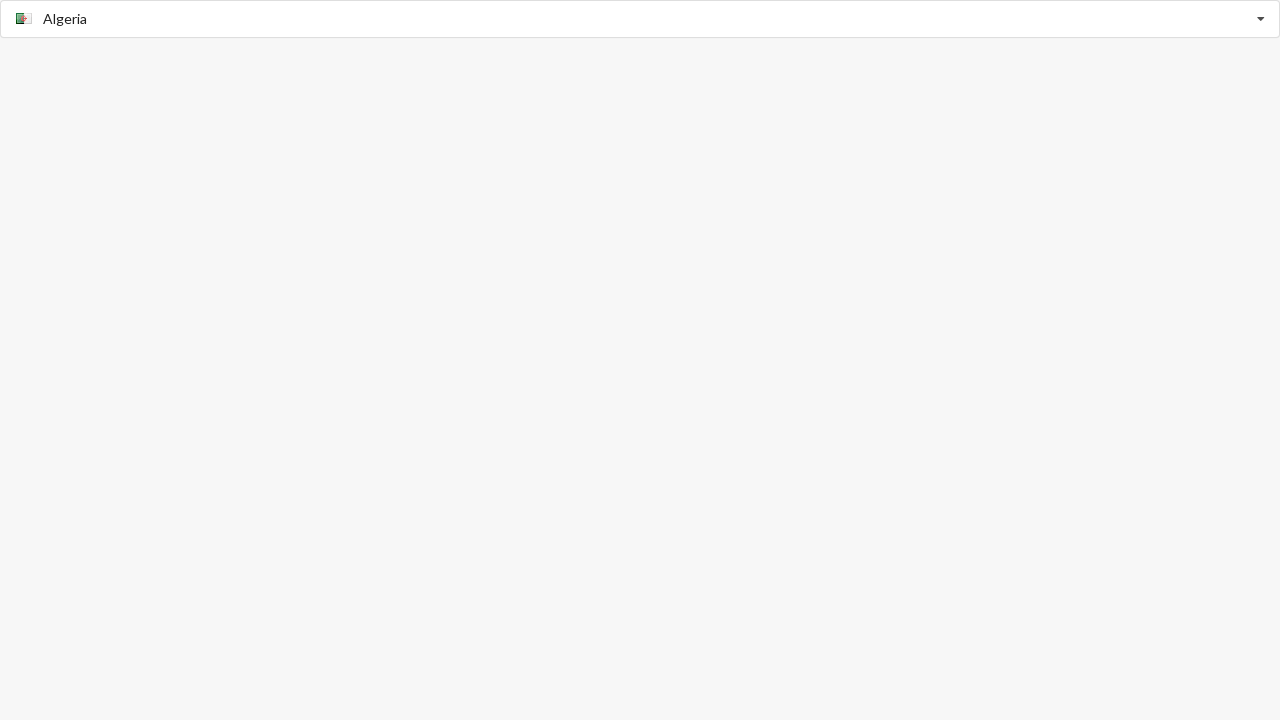

Clicked on search input to open dropdown at (641, 19) on input.search
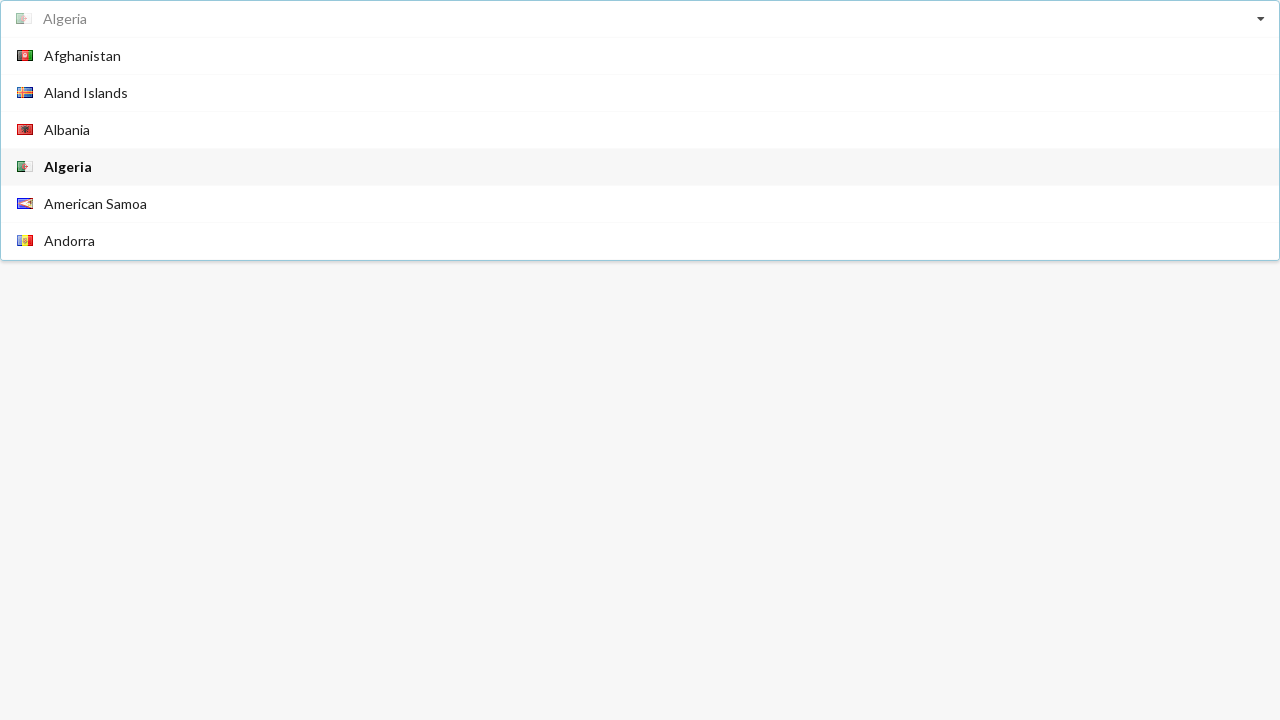

Dropdown items loaded
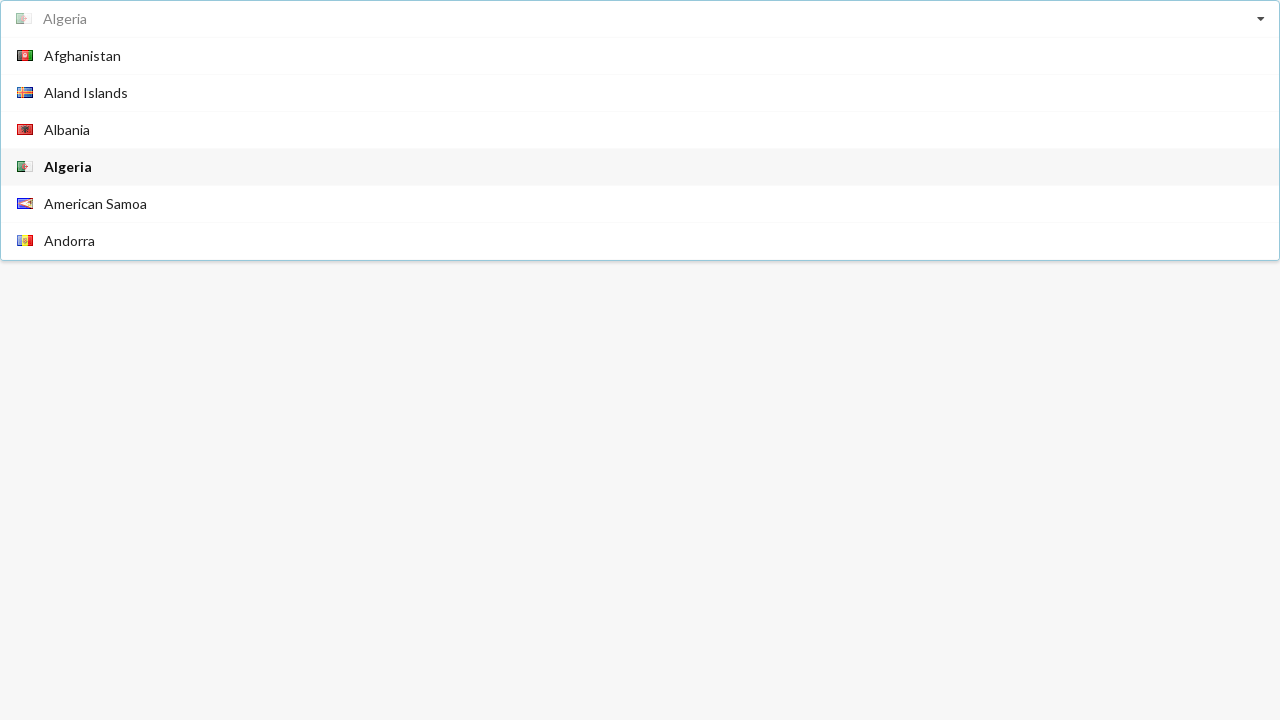

Selected 'Australia' from dropdown at (72, 148) on div.item span:has-text('Australia')
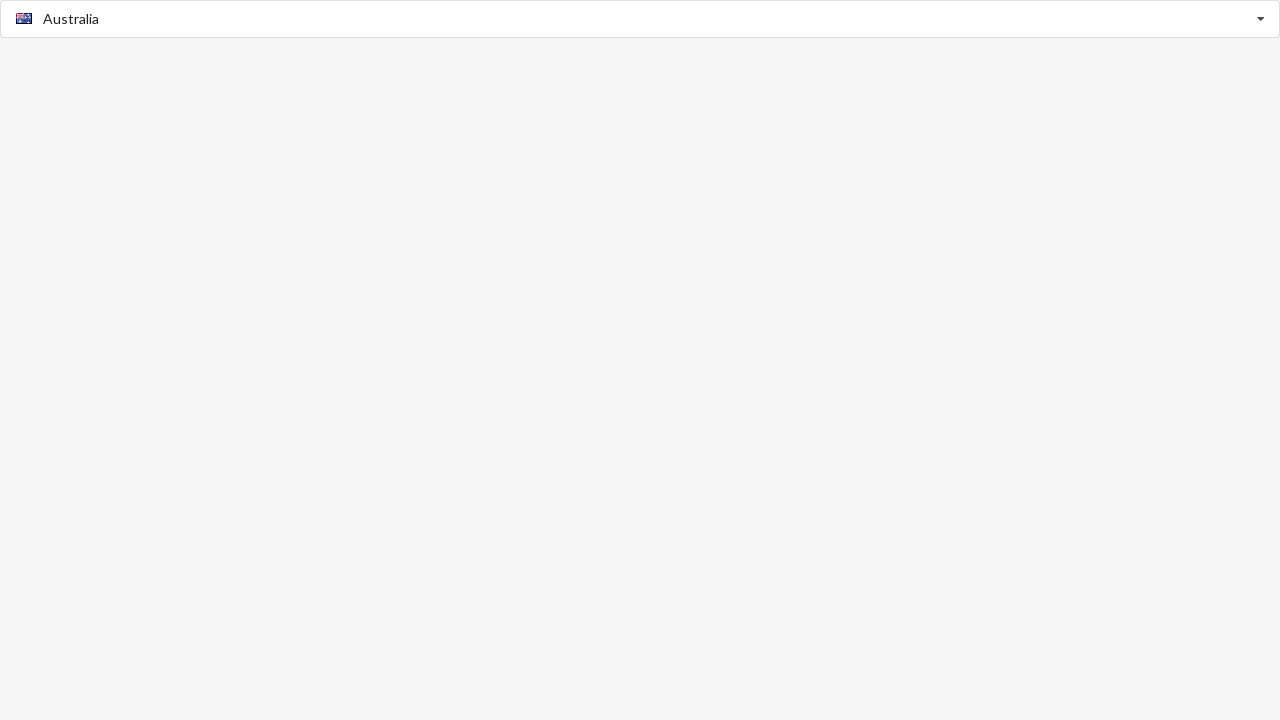

Clicked on search input to open dropdown at (641, 19) on input.search
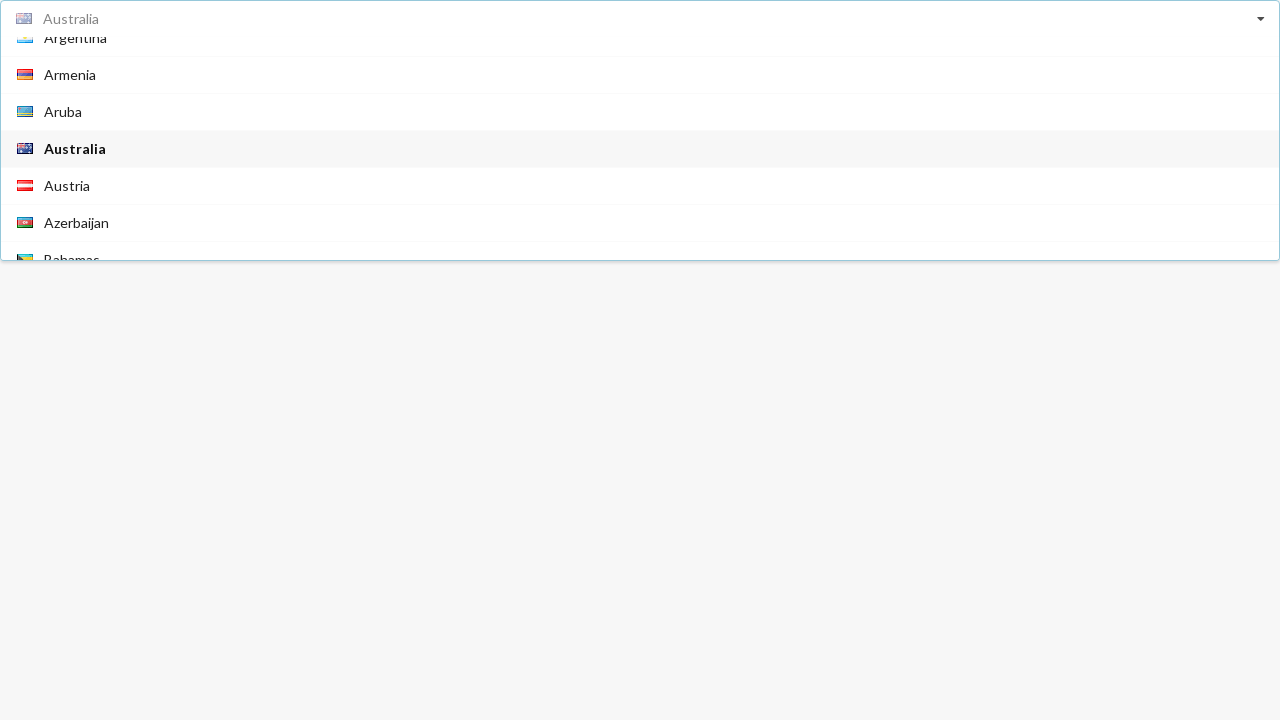

Dropdown items loaded
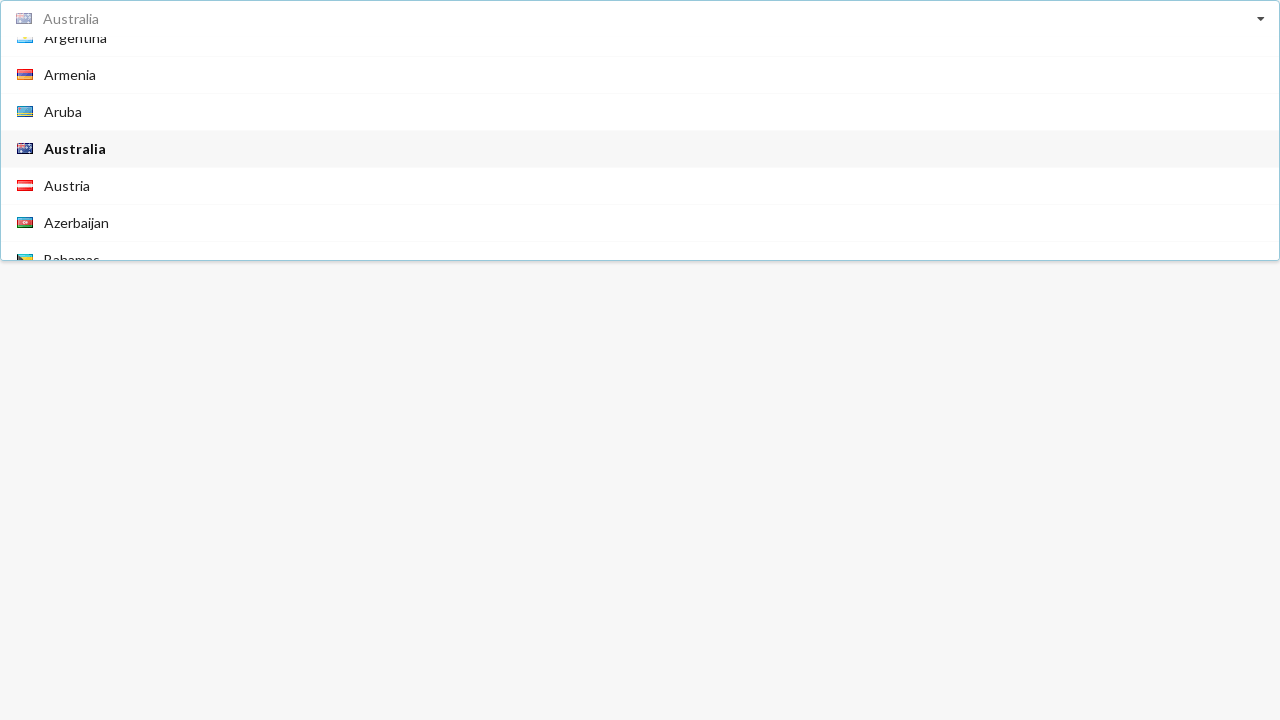

Selected 'Belgium' from dropdown at (69, 168) on div.item span:has-text('Belgium')
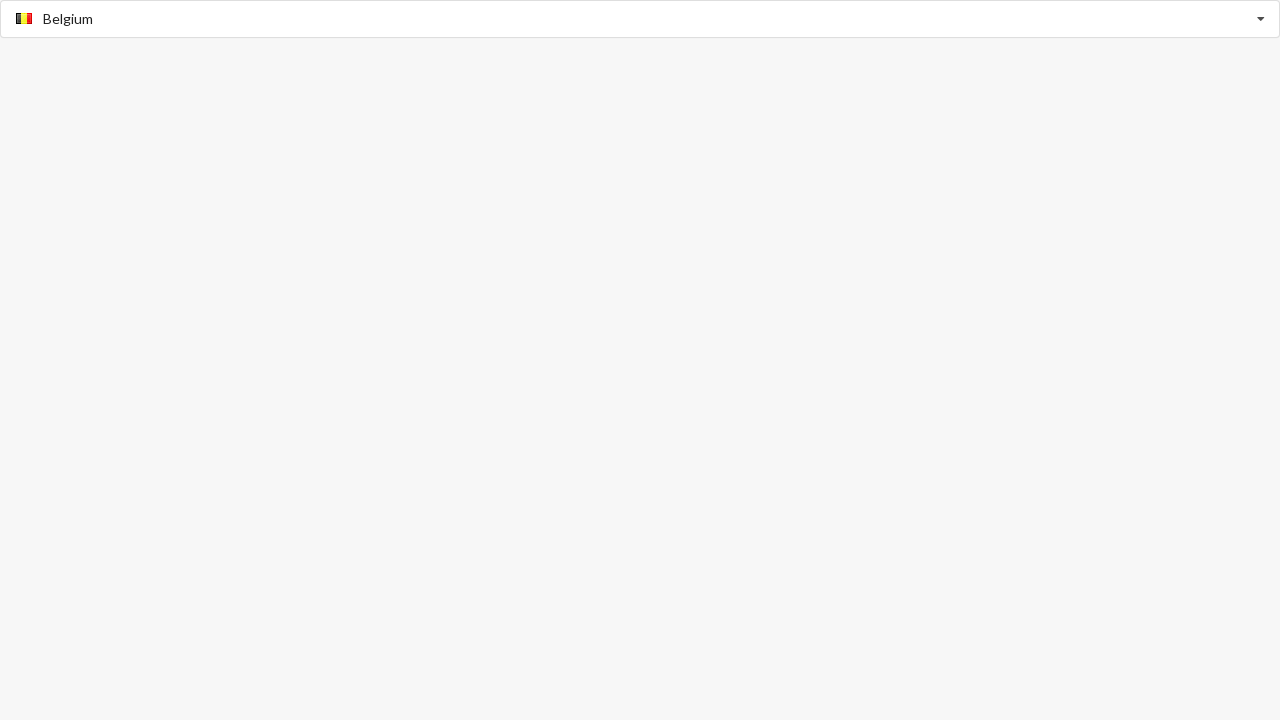

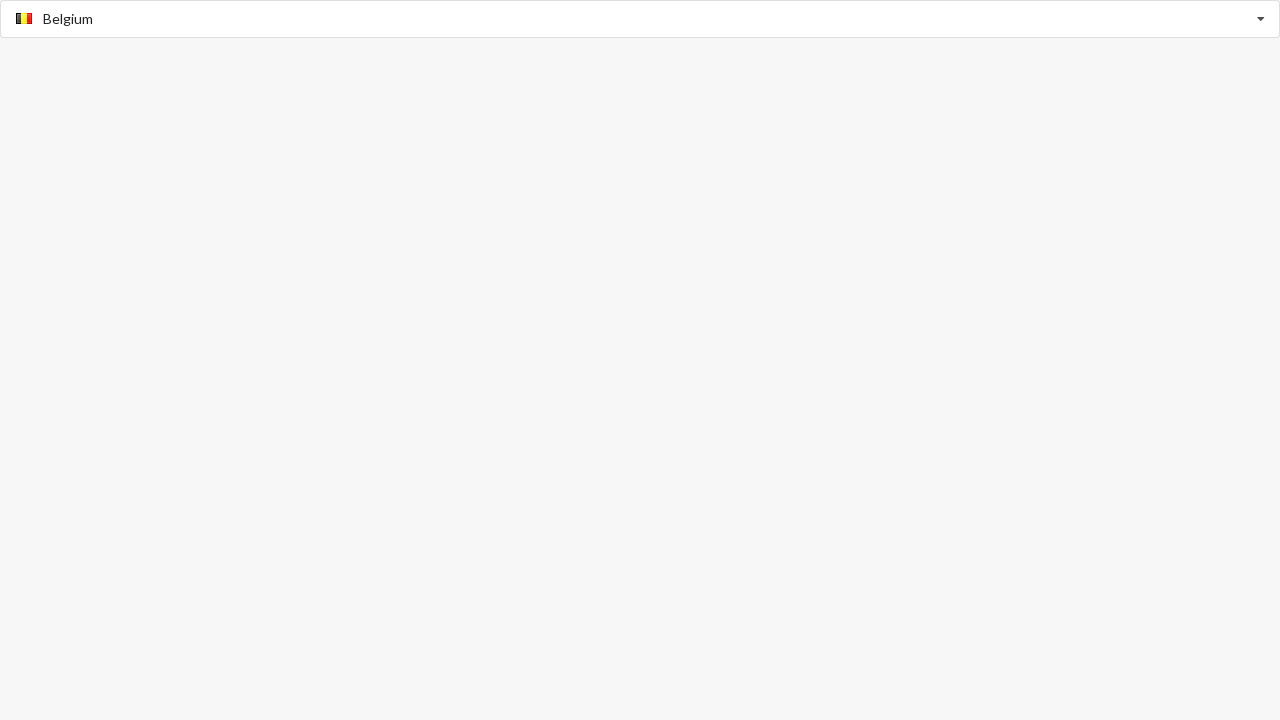